Tests standard dropdown selection by selecting an option from a select element

Starting URL: https://codenboxautomationlab.com/practice/

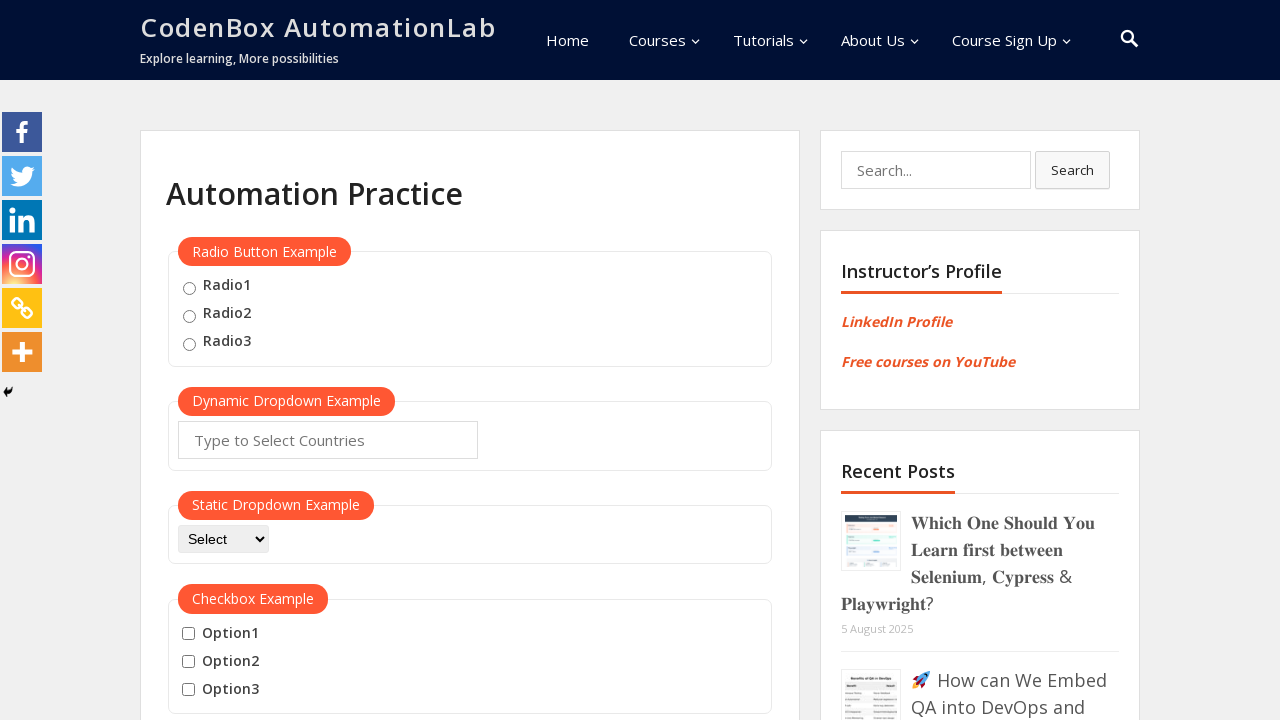

Selected 'Option2' from dropdown using index 2 on #dropdown-class-example
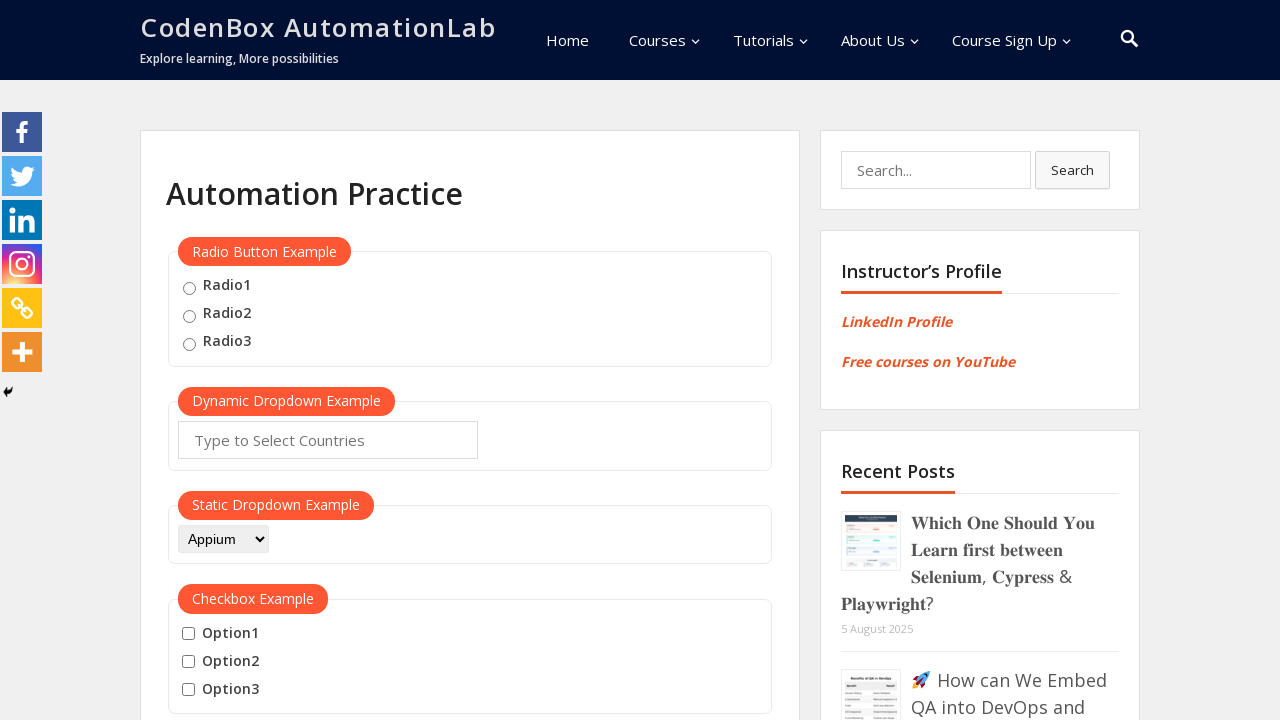

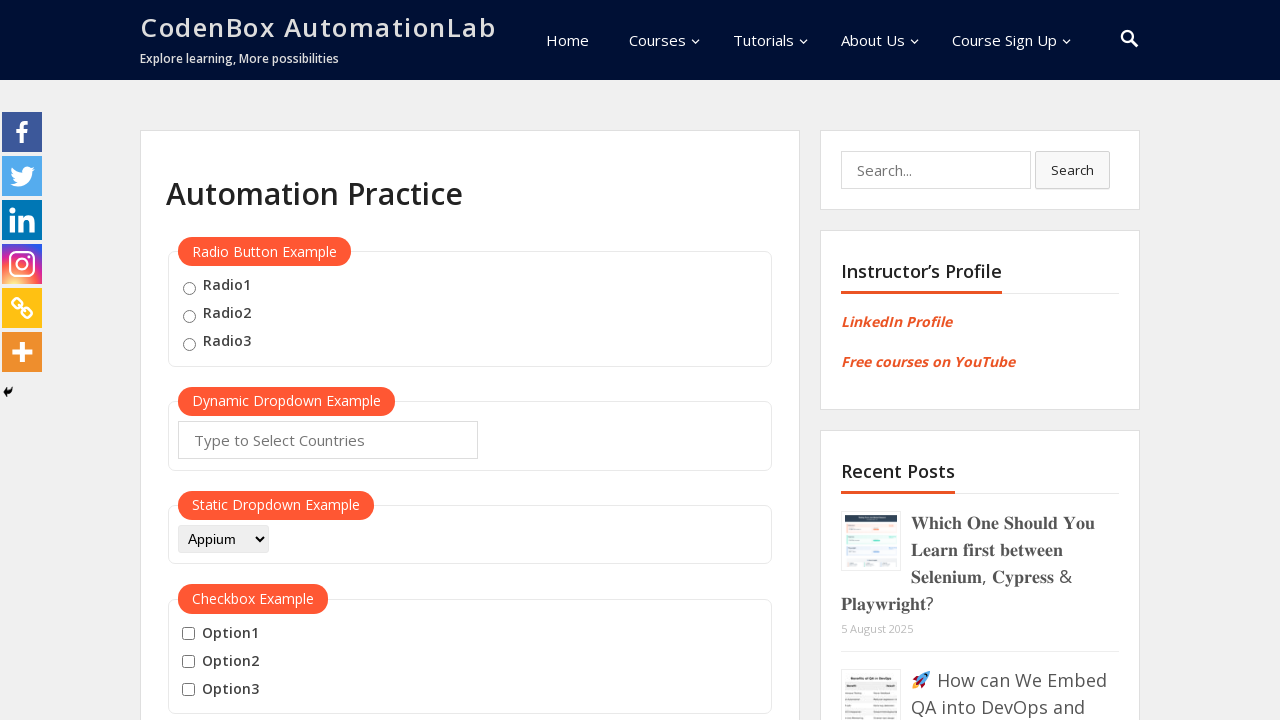